Tests user registration by filling out the registration form with generated user data

Starting URL: https://demo-opencart.ru/index.php?route=account/register

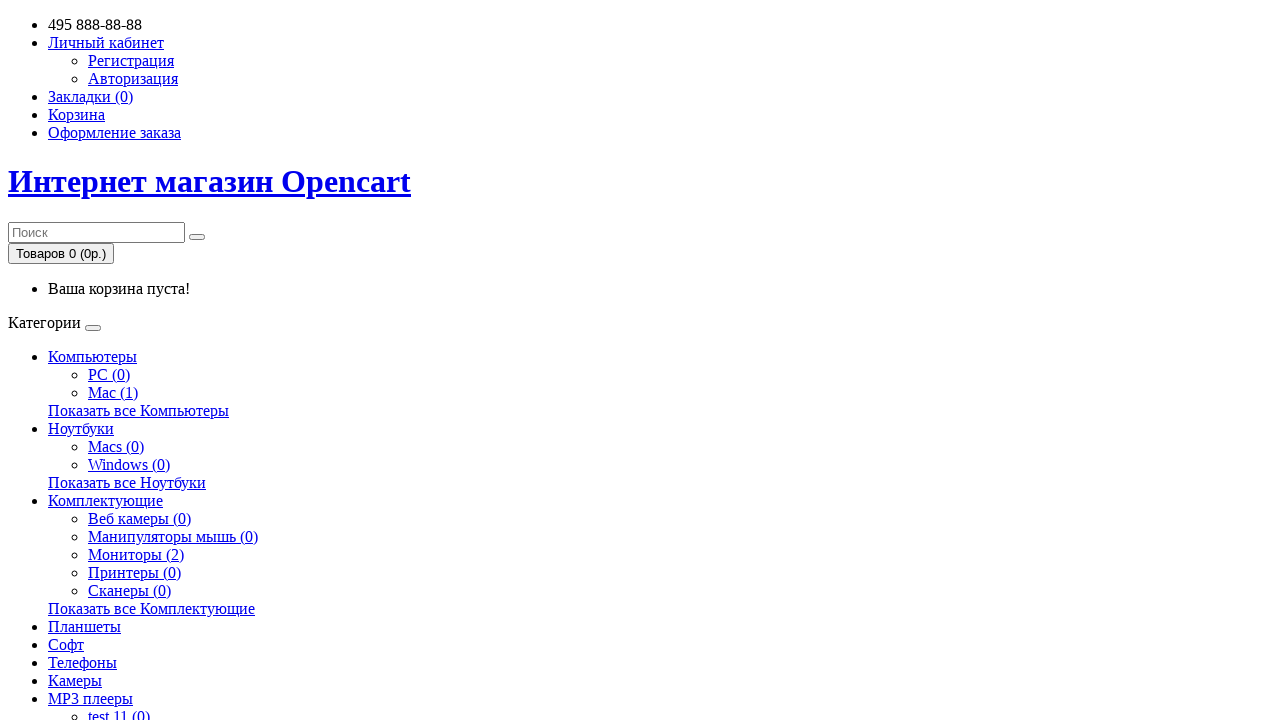

Filled first name field with 'John' on #input-firstname
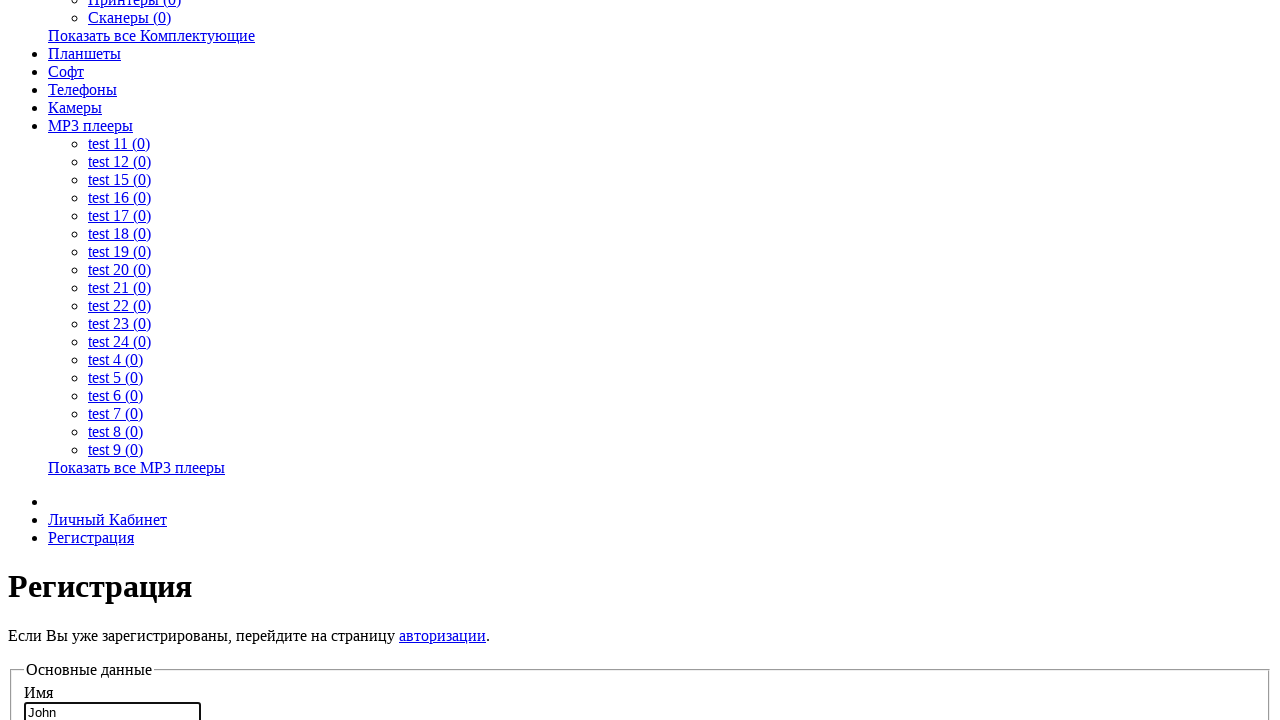

Filled last name field with 'Smith' on #input-lastname
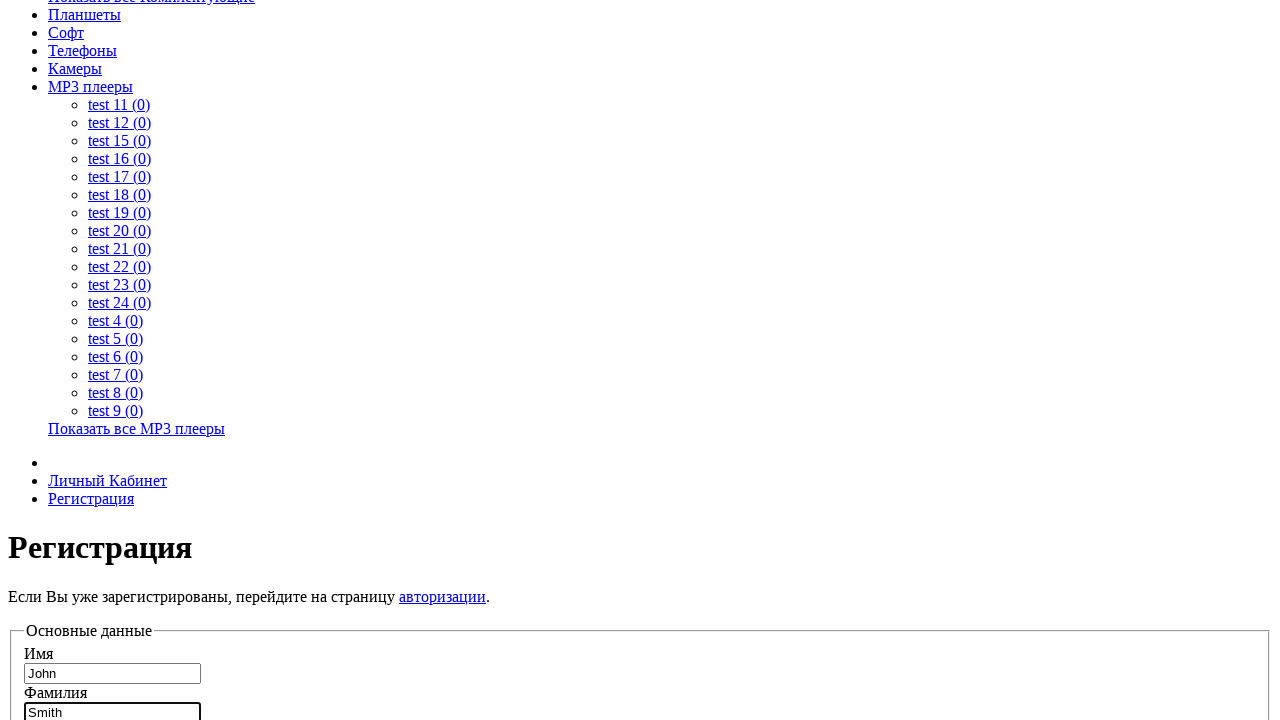

Filled email field with 'testuser347@example.com' on #input-email
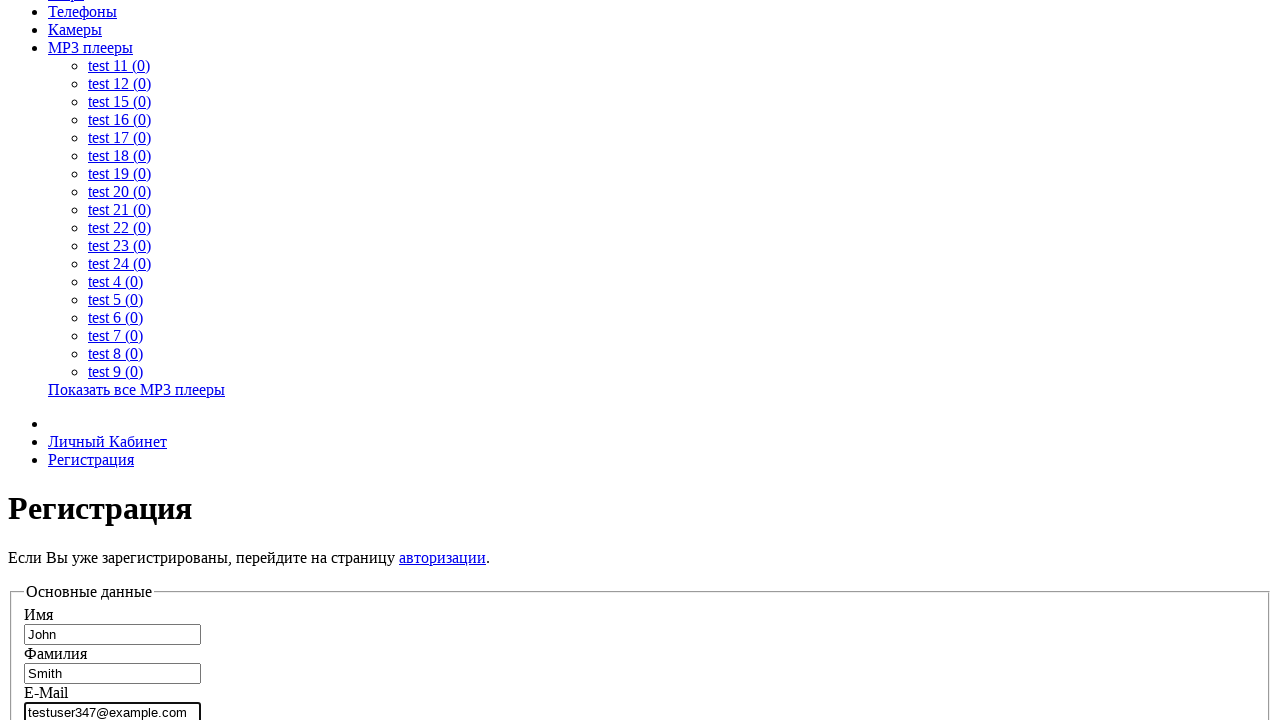

Filled phone field with '5551234567' on #input-telephone
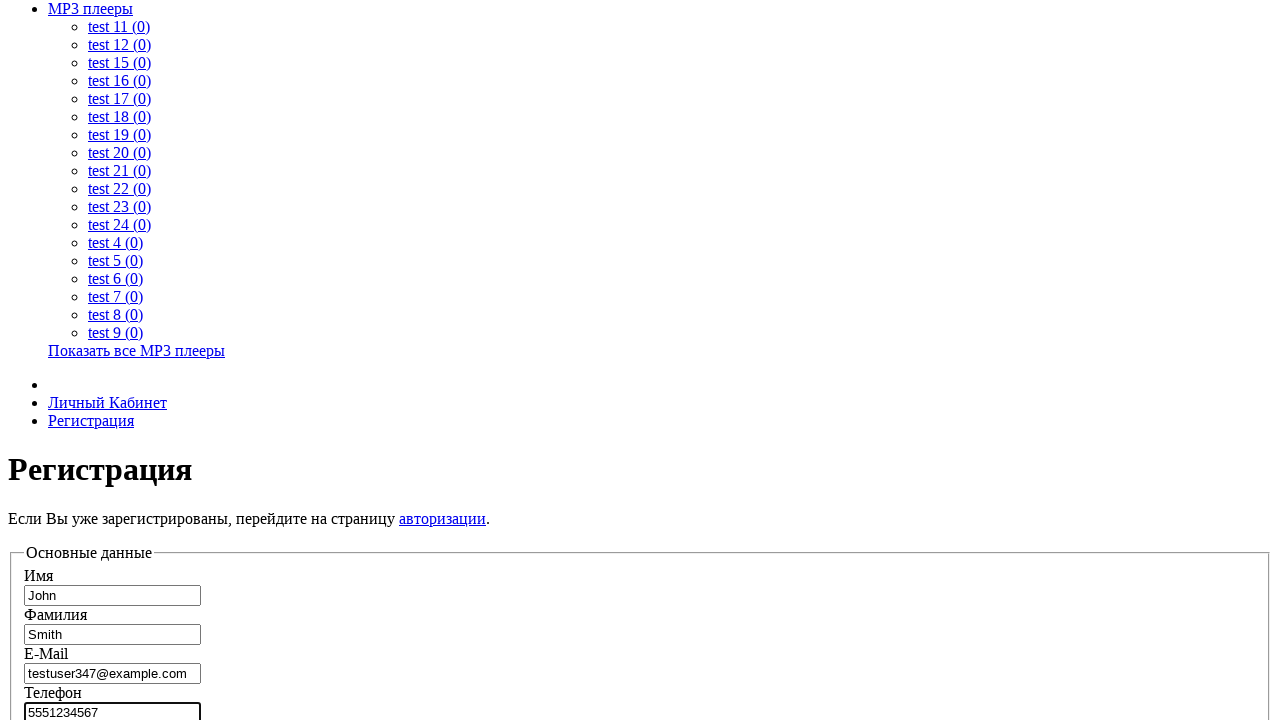

Filled password field with 'TestPass123!' on #input-password
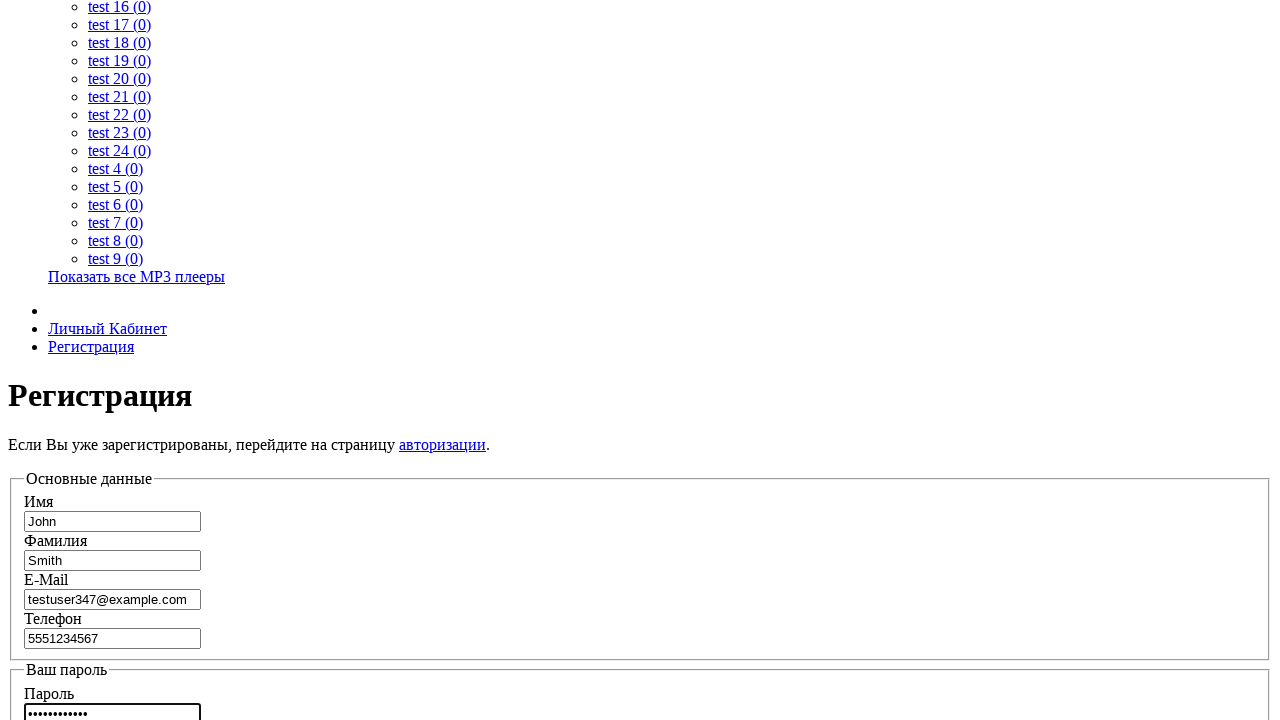

Filled confirm password field with 'TestPass123!' on #input-confirm
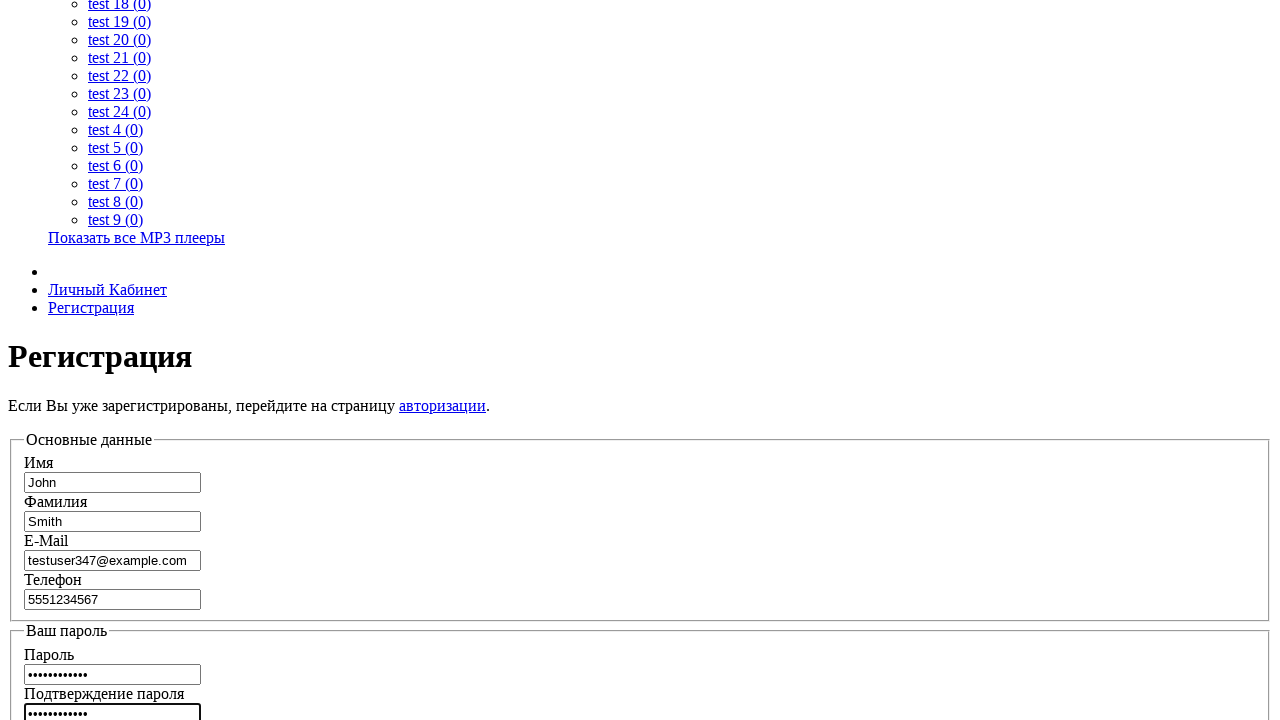

Clicked agree to terms checkbox at (438, 360) on div.buttons:nth-child(4) div.pull-right > input:nth-child(3)
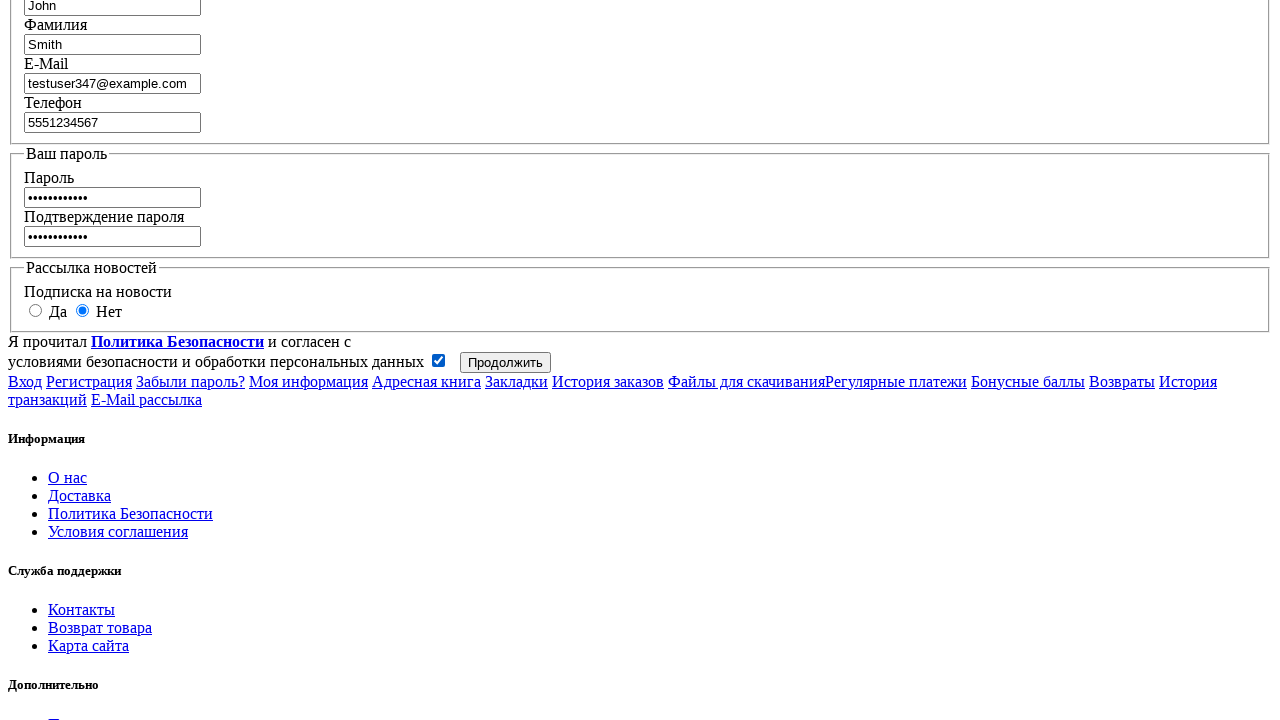

Clicked continue button to submit registration form at (506, 362) on input.btn.btn-primary:nth-child(4)
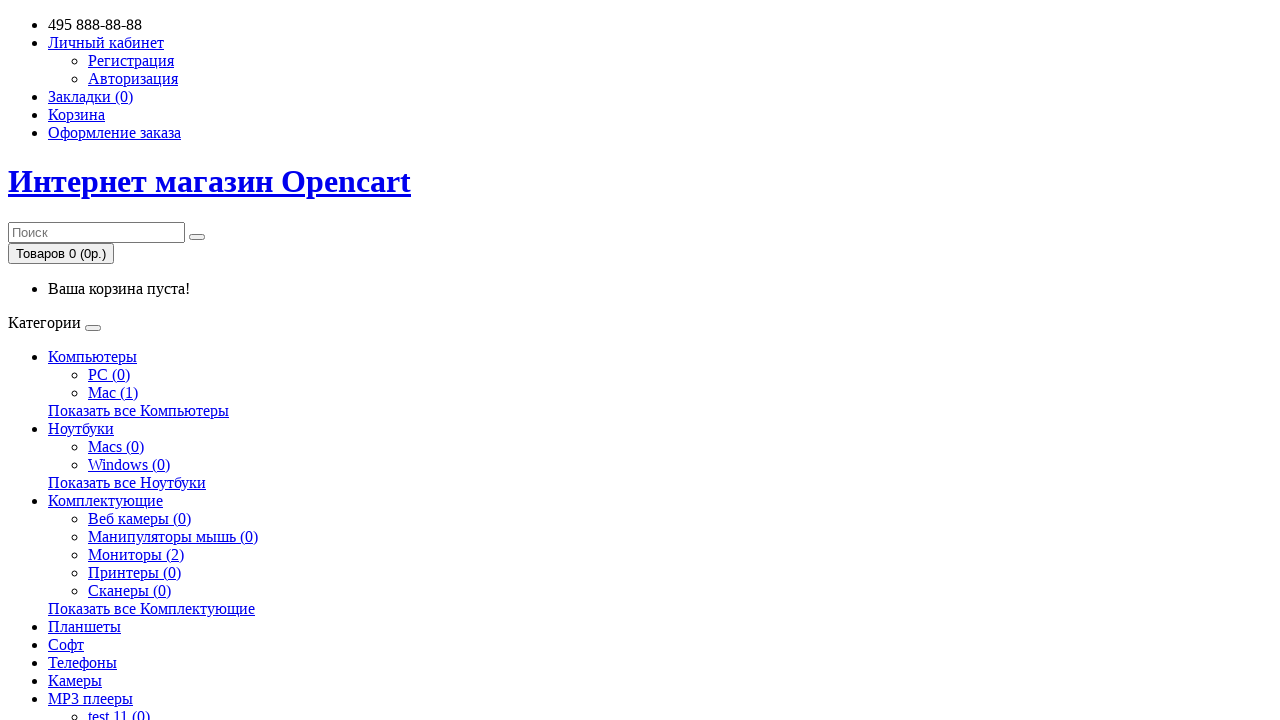

Registration completed and confirmation page loaded
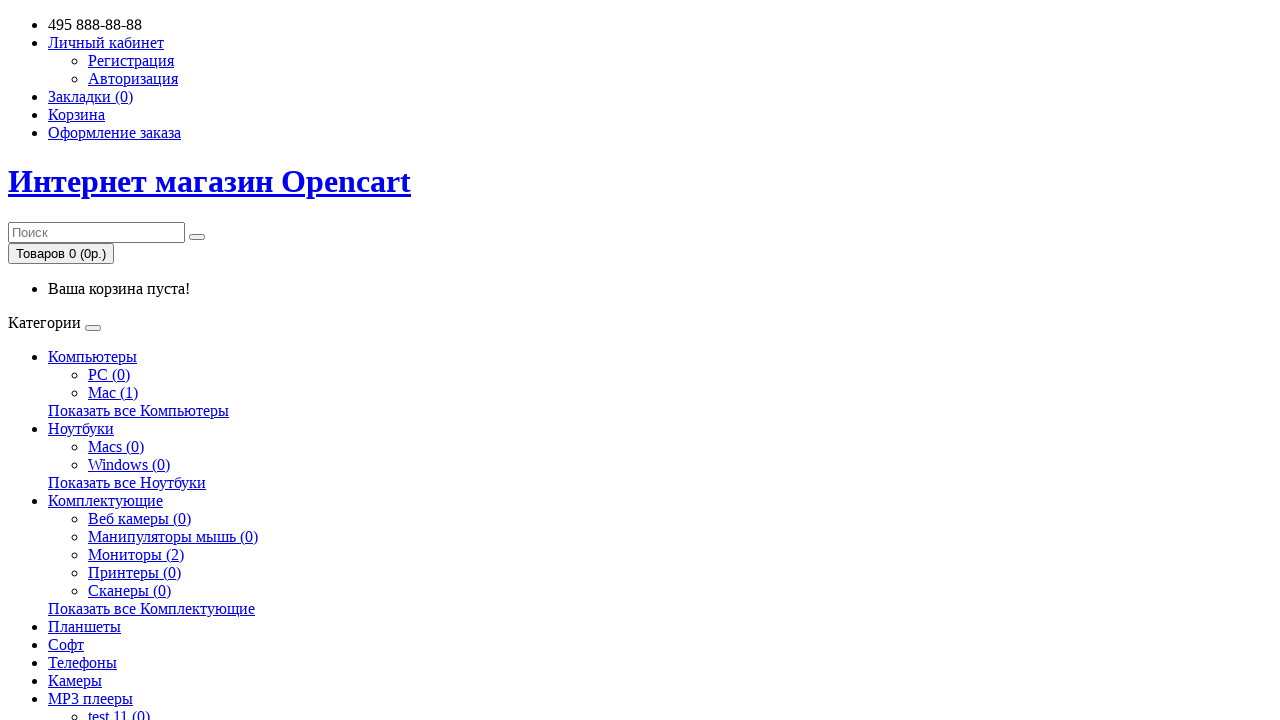

Clicked logo to navigate to homepage at (210, 181) on div.col-sm-4 h1:nth-child(1) > a:nth-child(1)
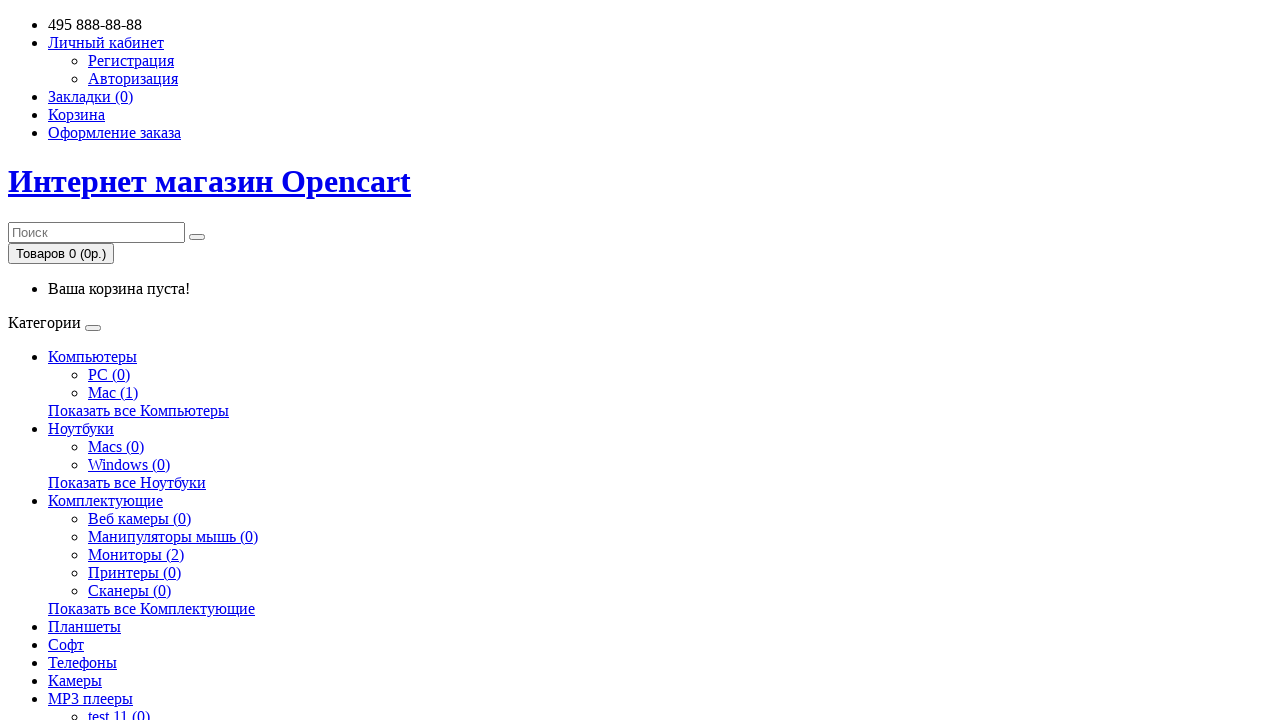

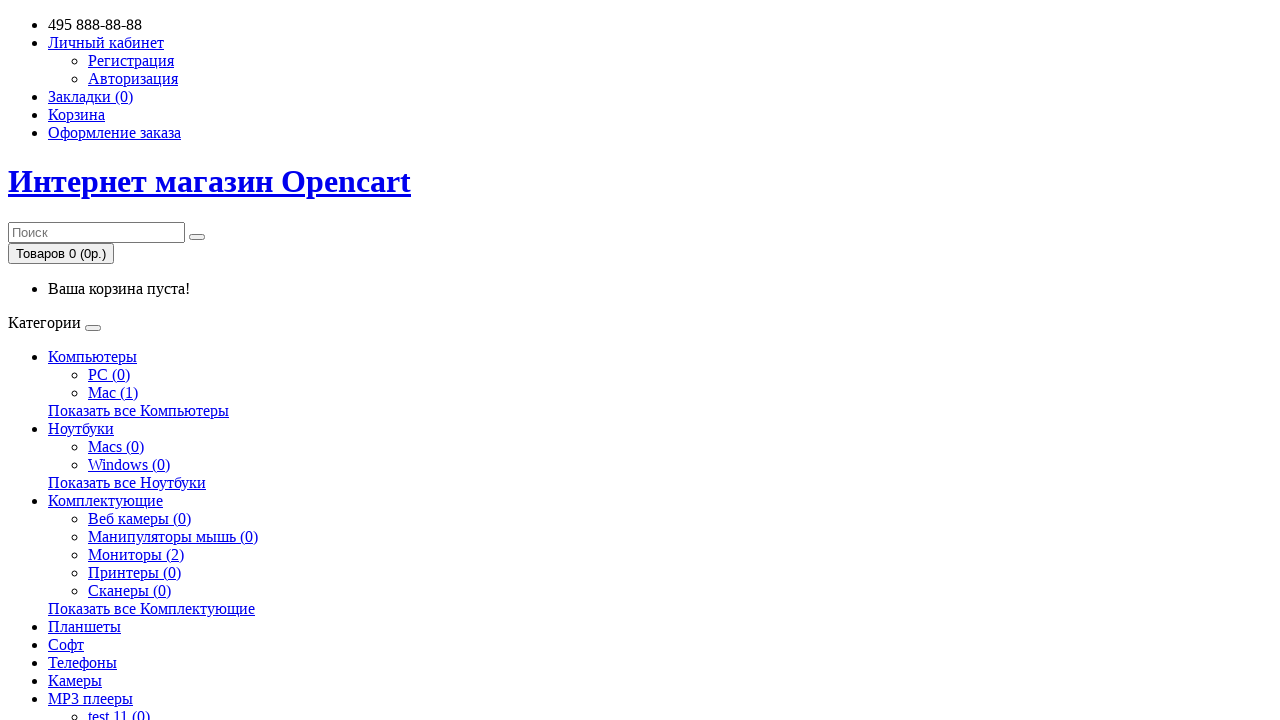